Tests different button click types including double-click, right-click (context click), and regular click, verifying each action's output message.

Starting URL: https://demoqa.com/buttons

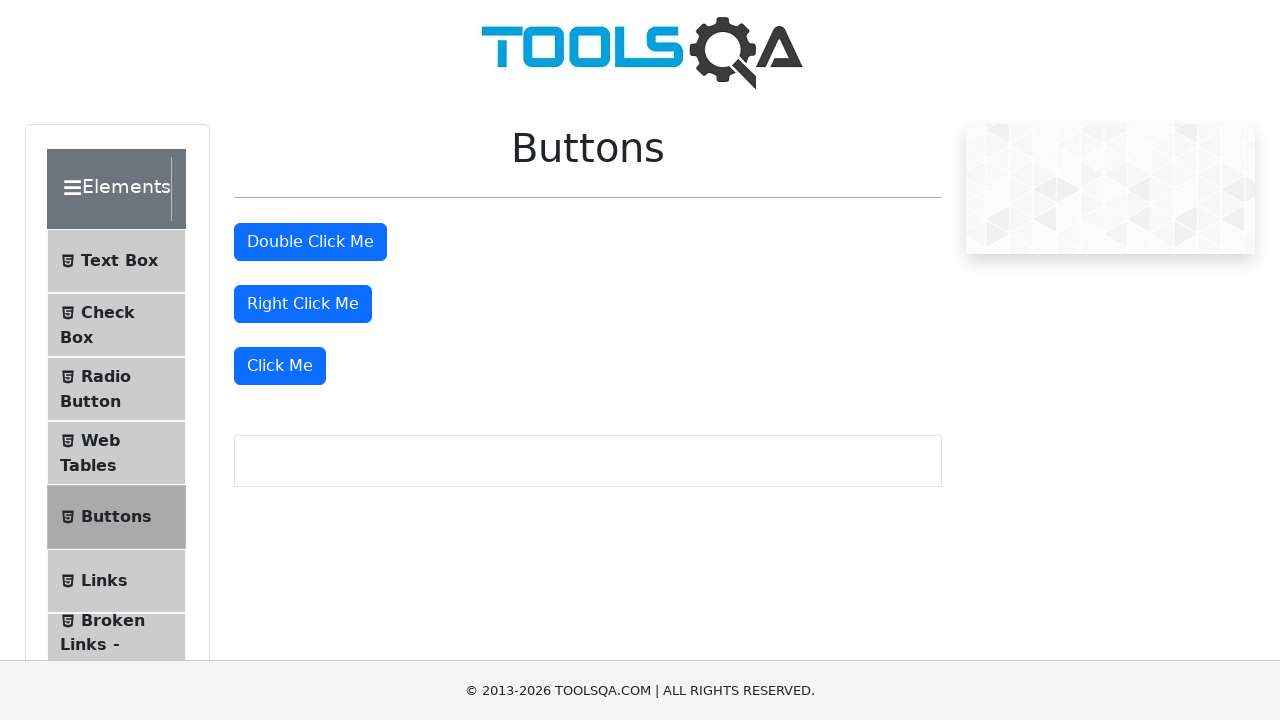

Double-clicked the double click button at (310, 242) on #doubleClickBtn
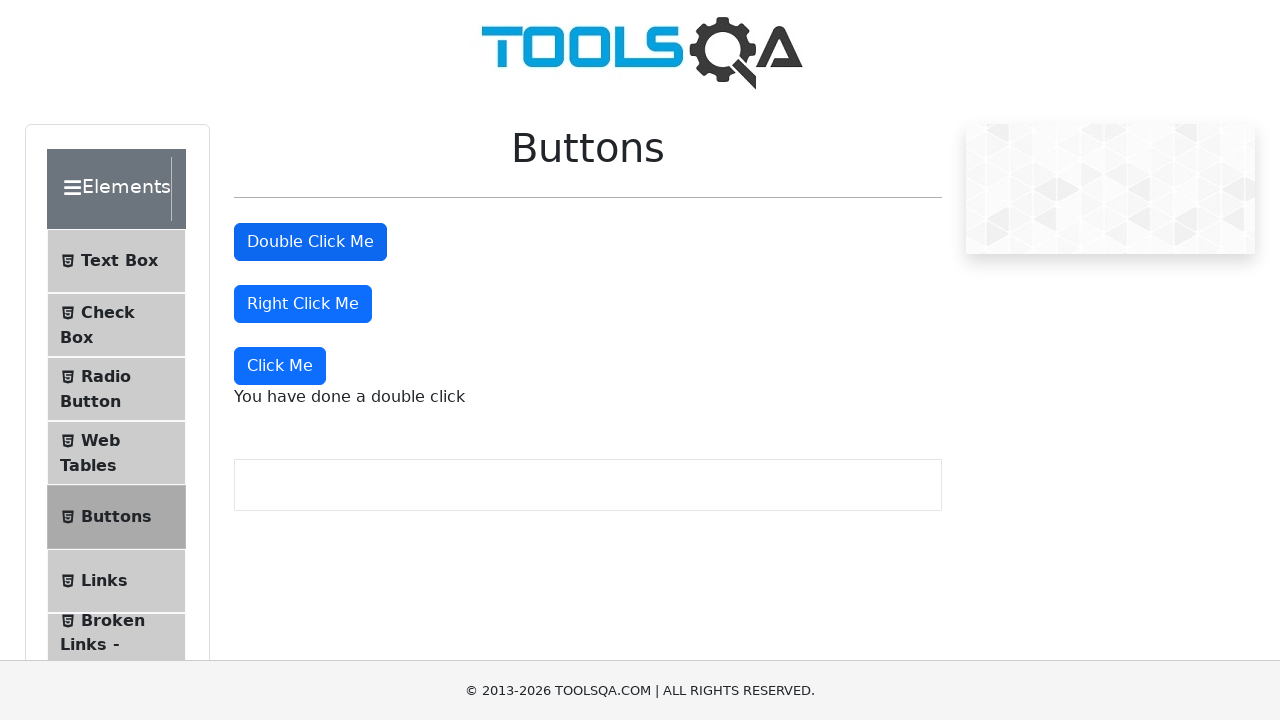

Right-clicked the right click button at (303, 304) on #rightClickBtn
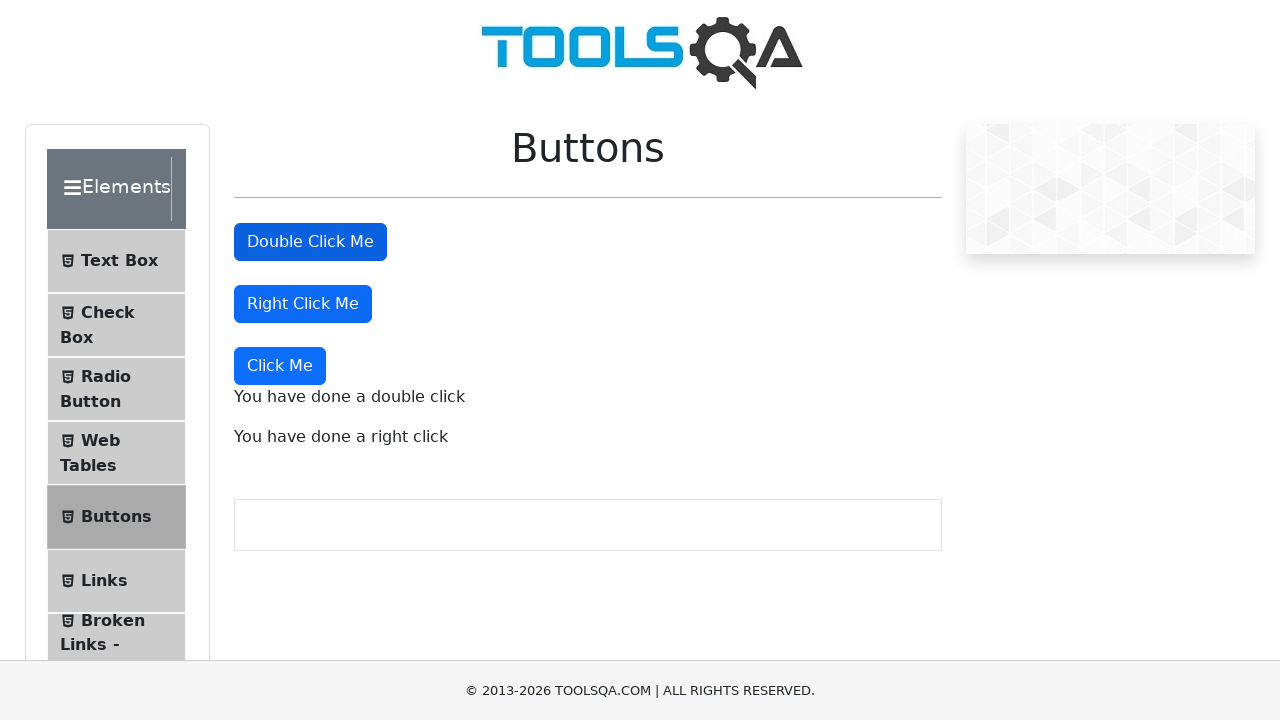

Clicked the dynamic click button at (280, 366) on xpath=//button[text()='Click Me']
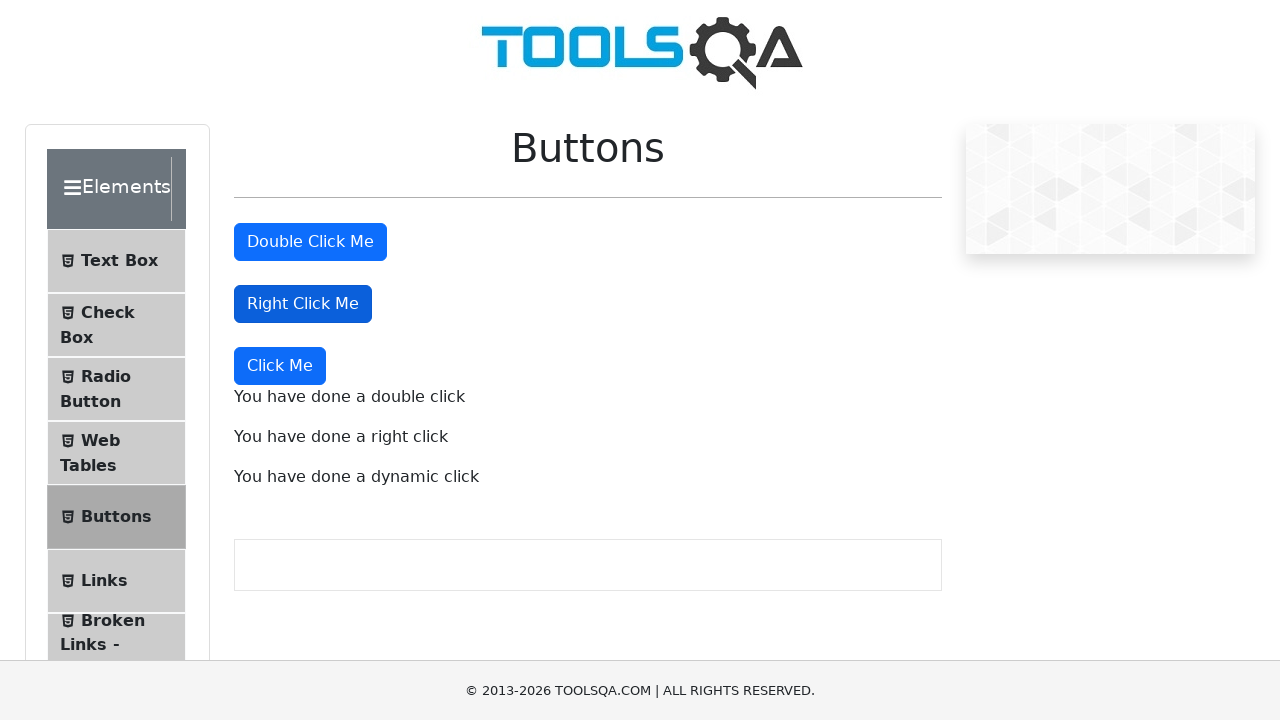

Located double click message element
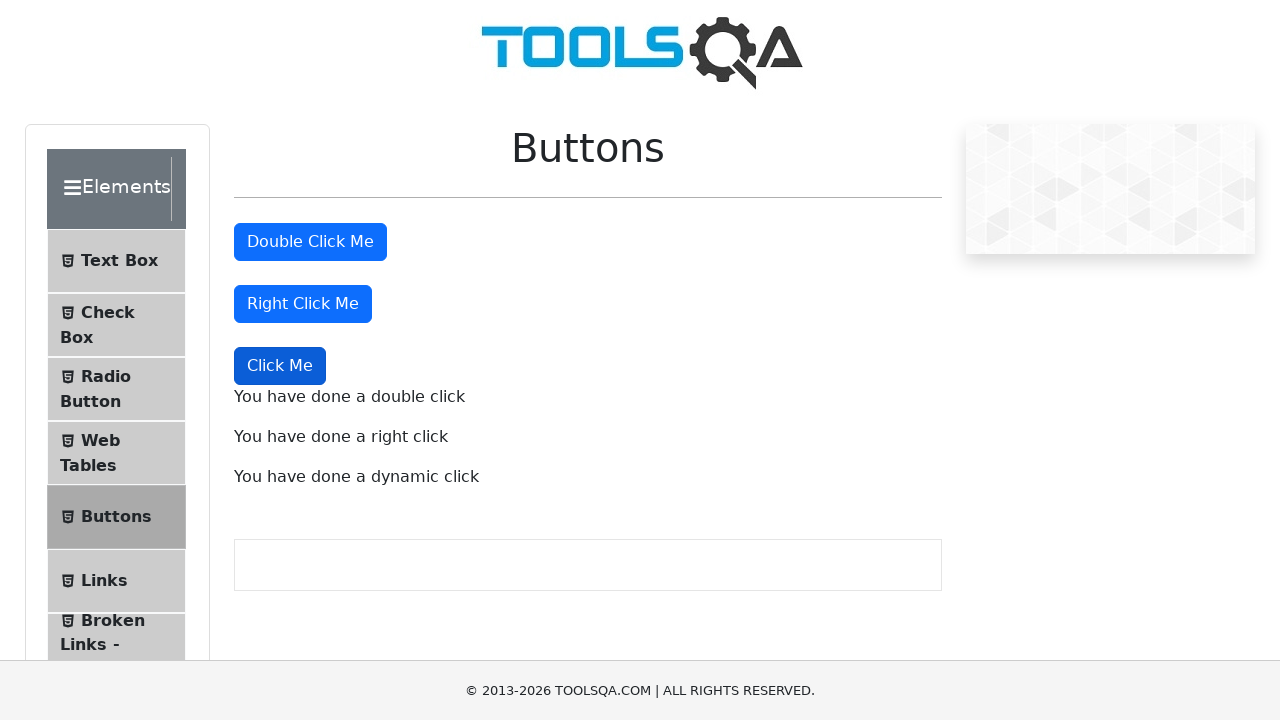

Verified double click output message contains expected text
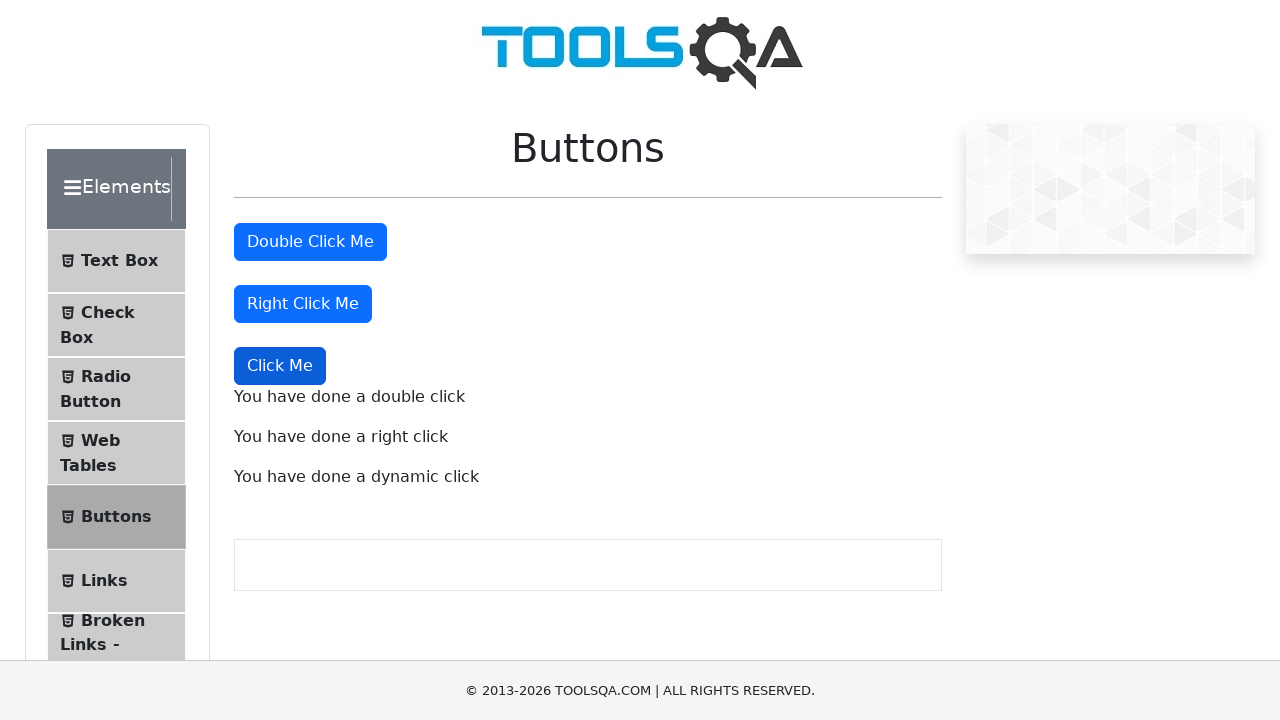

Located right click message element
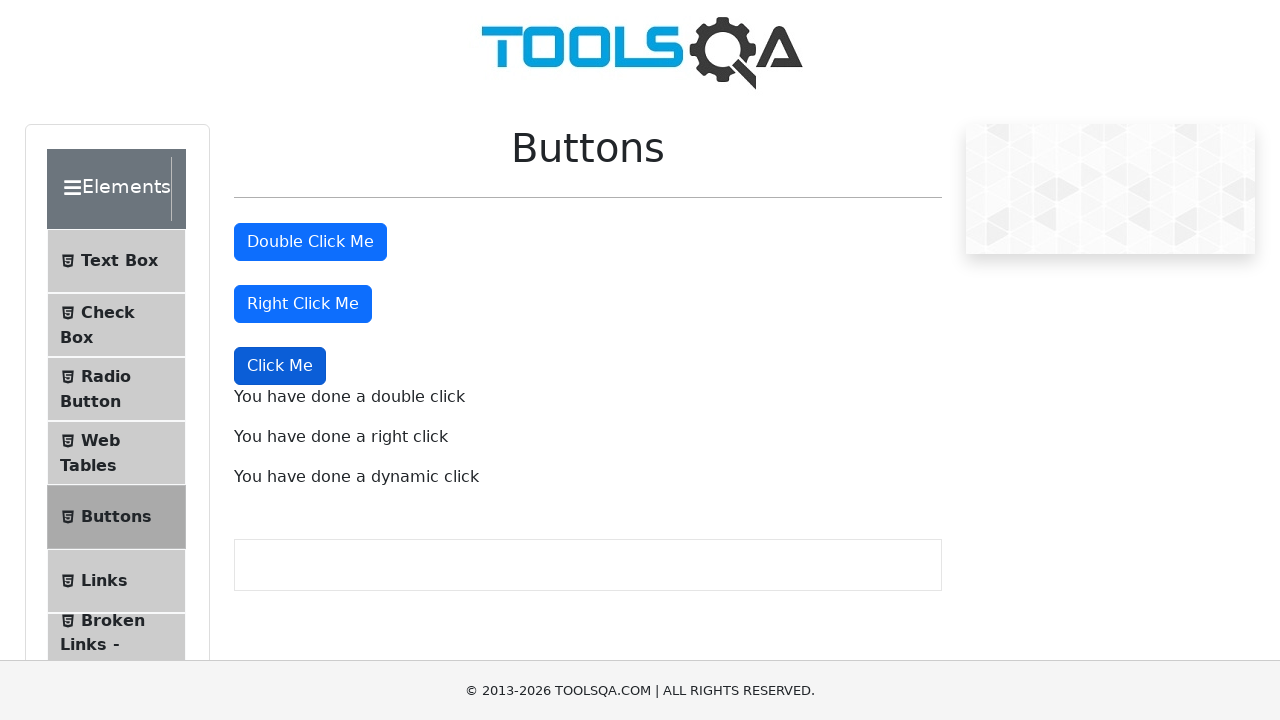

Verified right click output message contains expected text
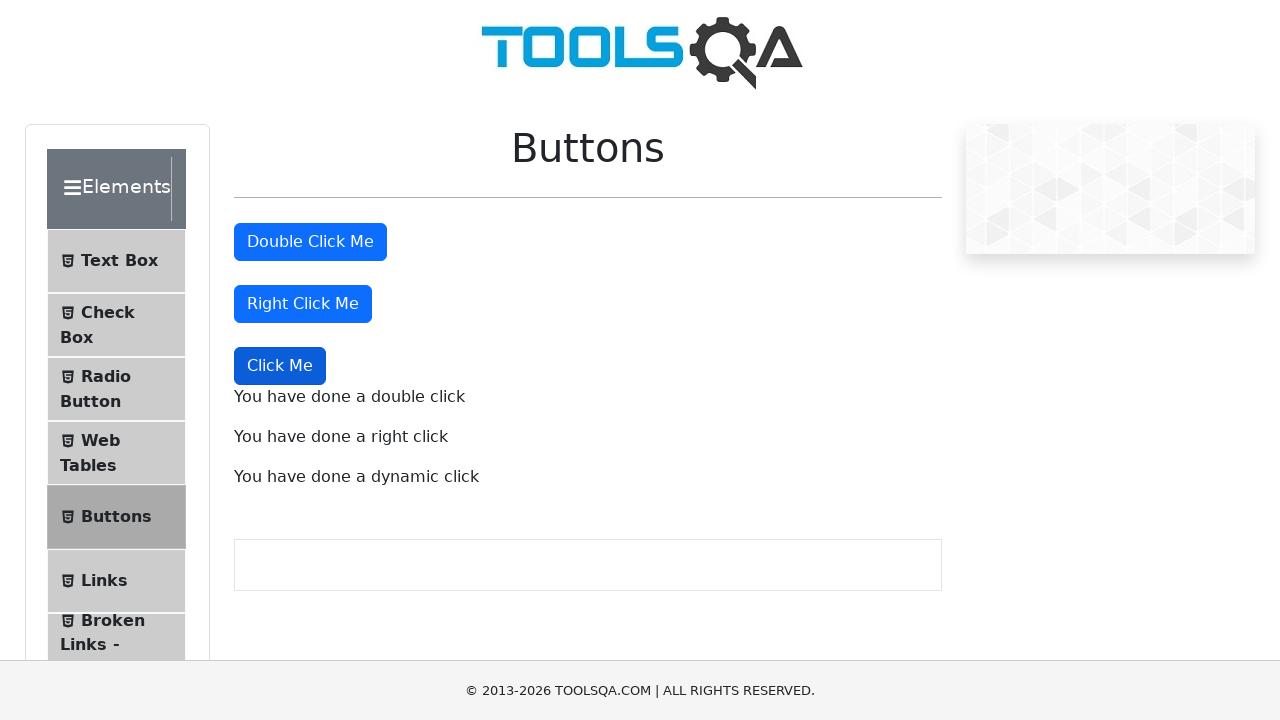

Located dynamic click message element
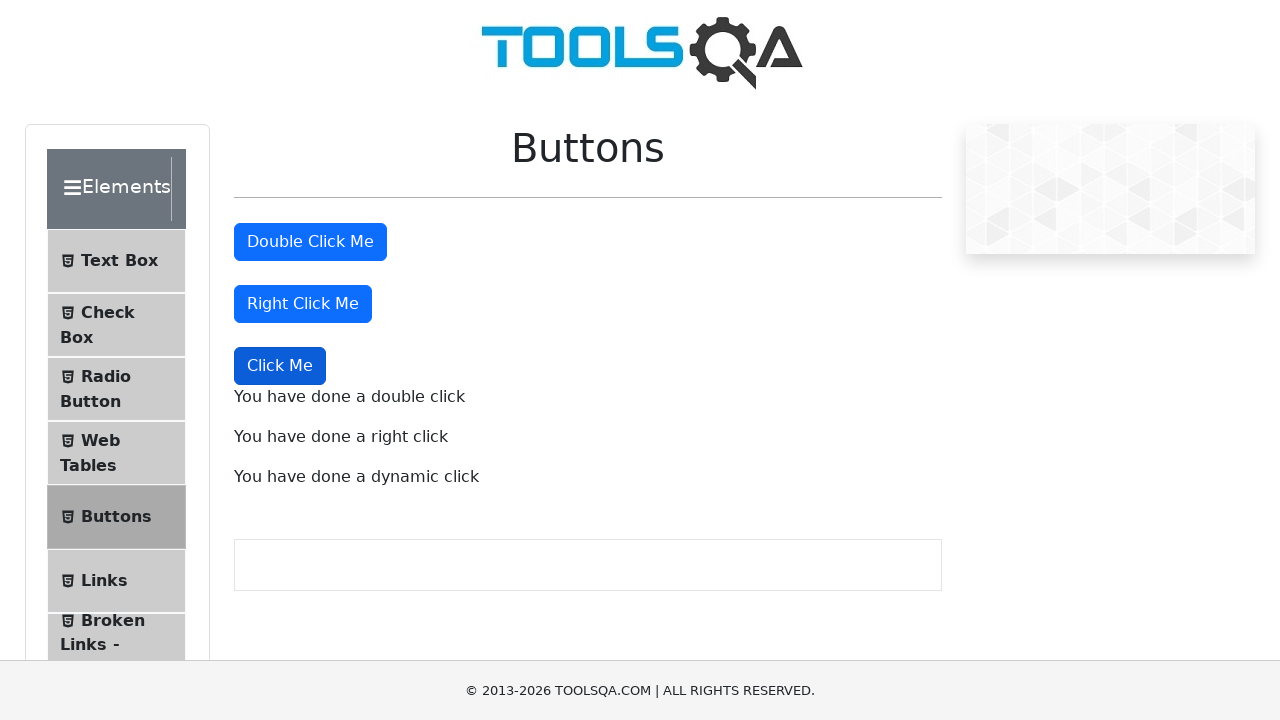

Verified dynamic click output message contains expected text
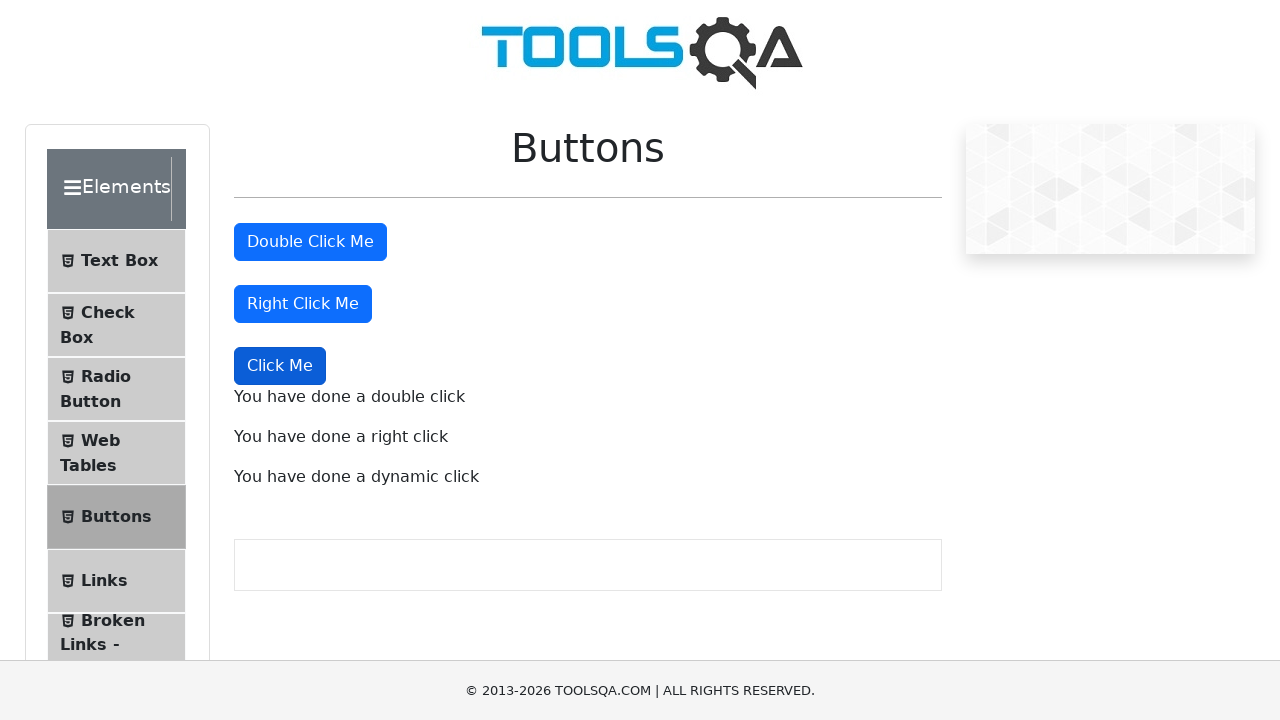

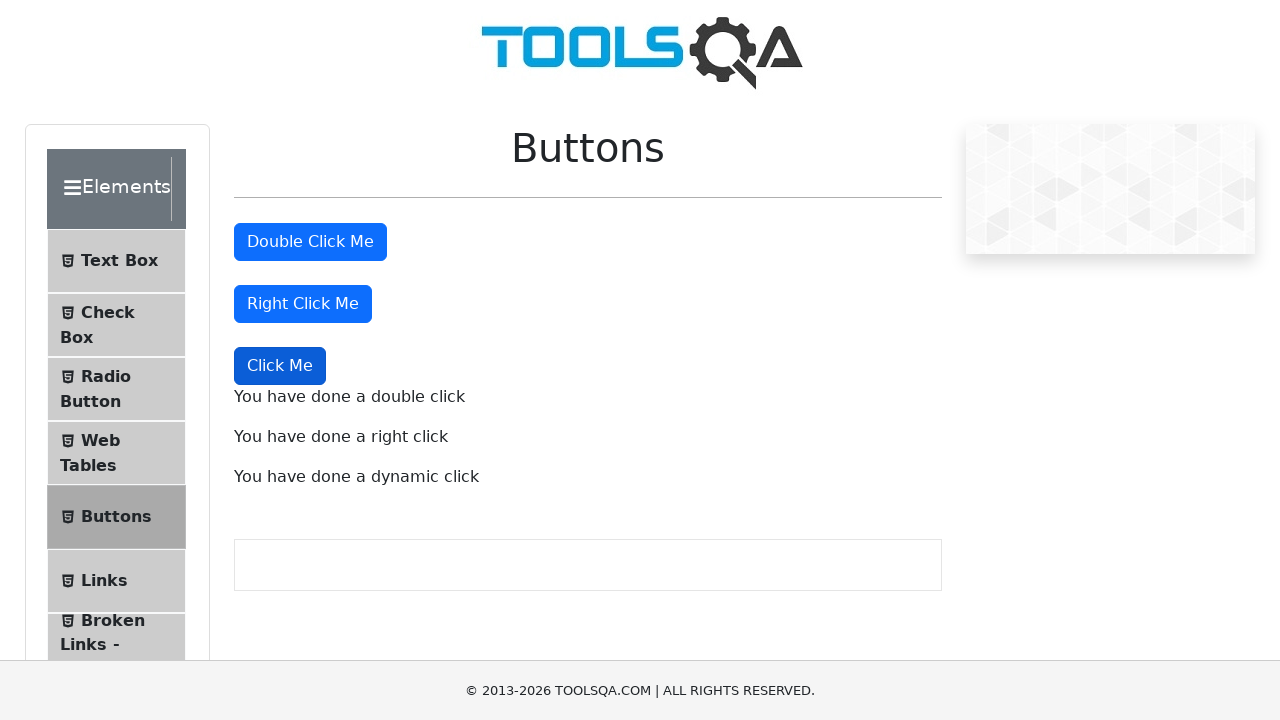